Verifies text input by entering a name in the text field

Starting URL: http://www.qaclickacademy.com/practice.php

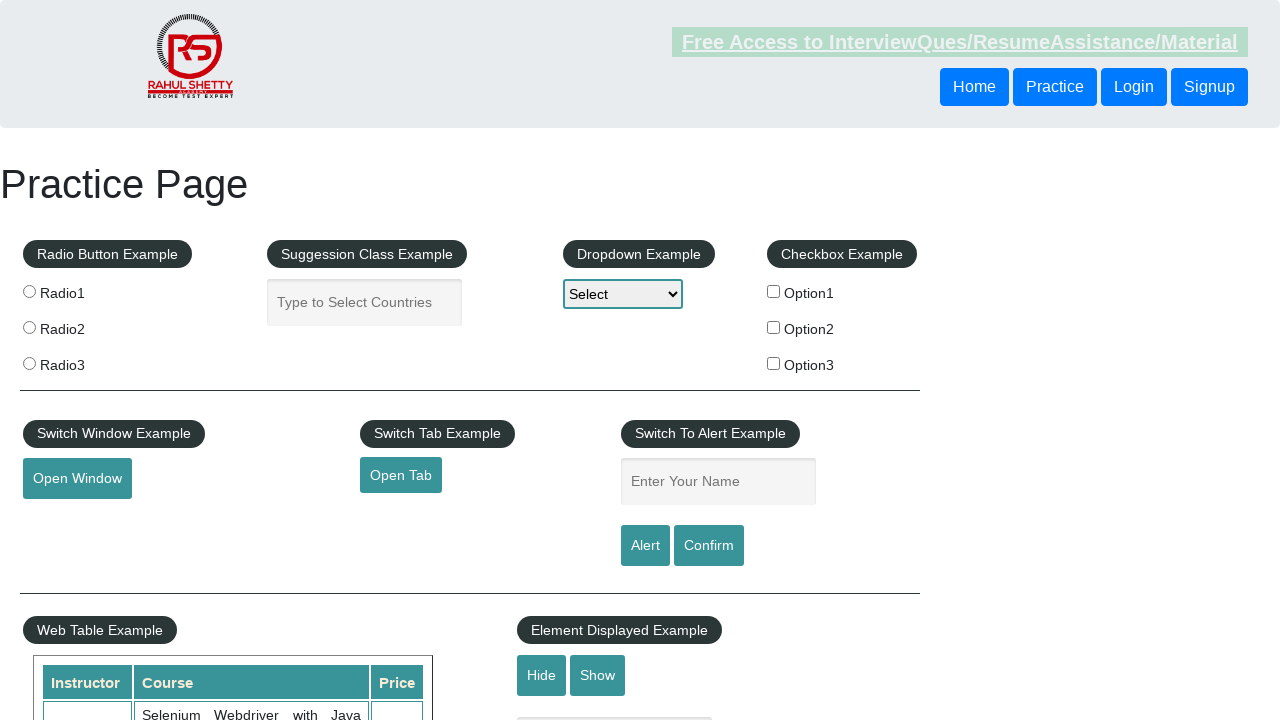

Entered 'Nitish Kaushal' in the name text field on //input[@id='name']
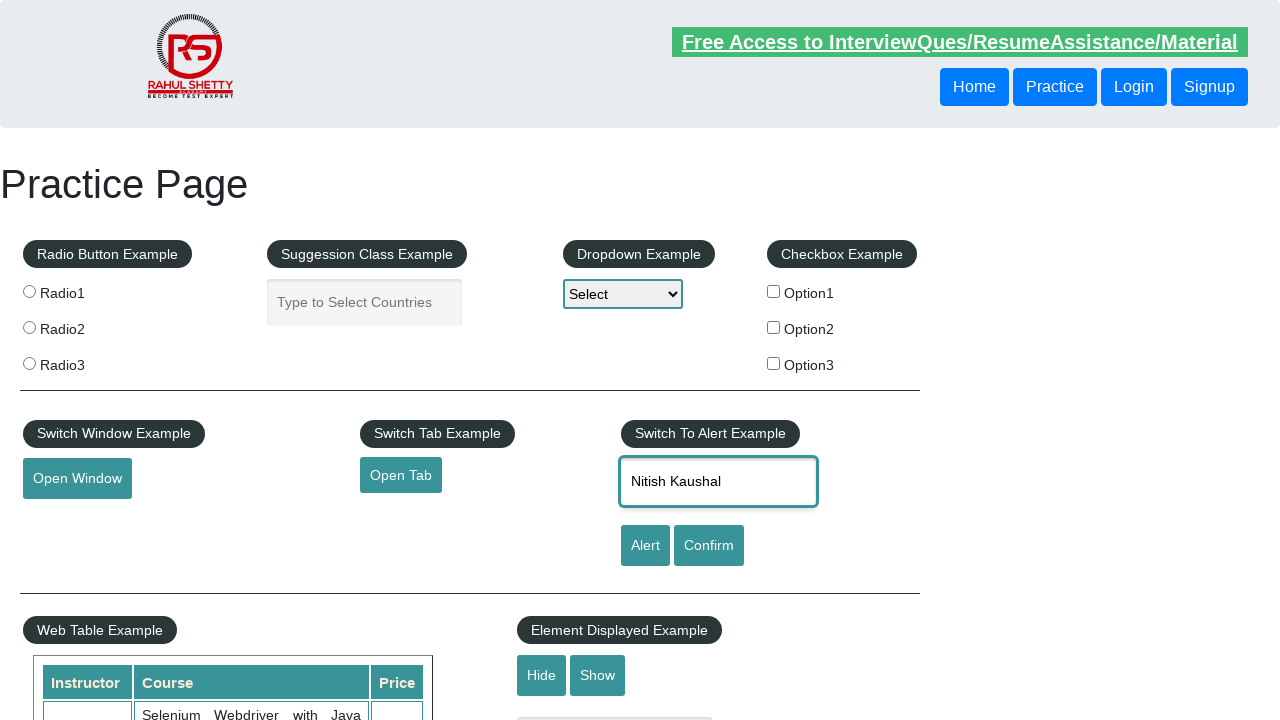

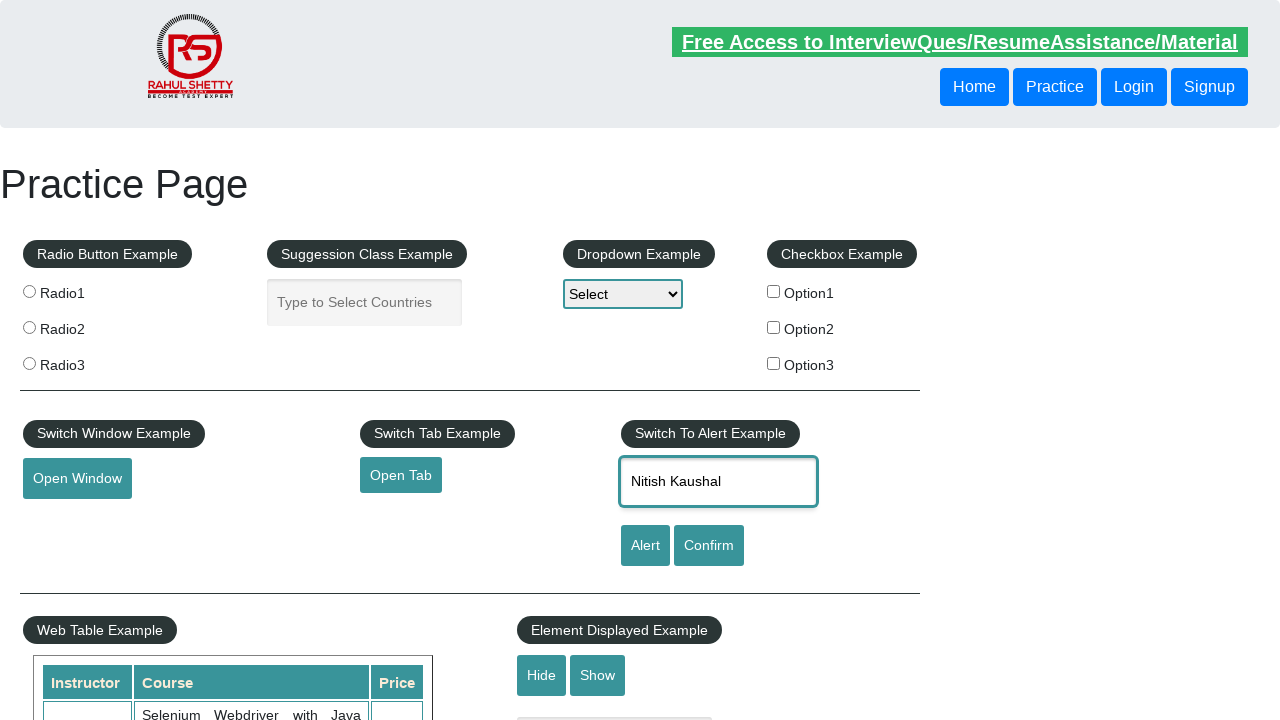